Navigates to a school directory, scrolls to load the school list, clicks on a school to view its details, then navigates back to the list.

Starting URL: https://directory.ntschools.net/#/schools

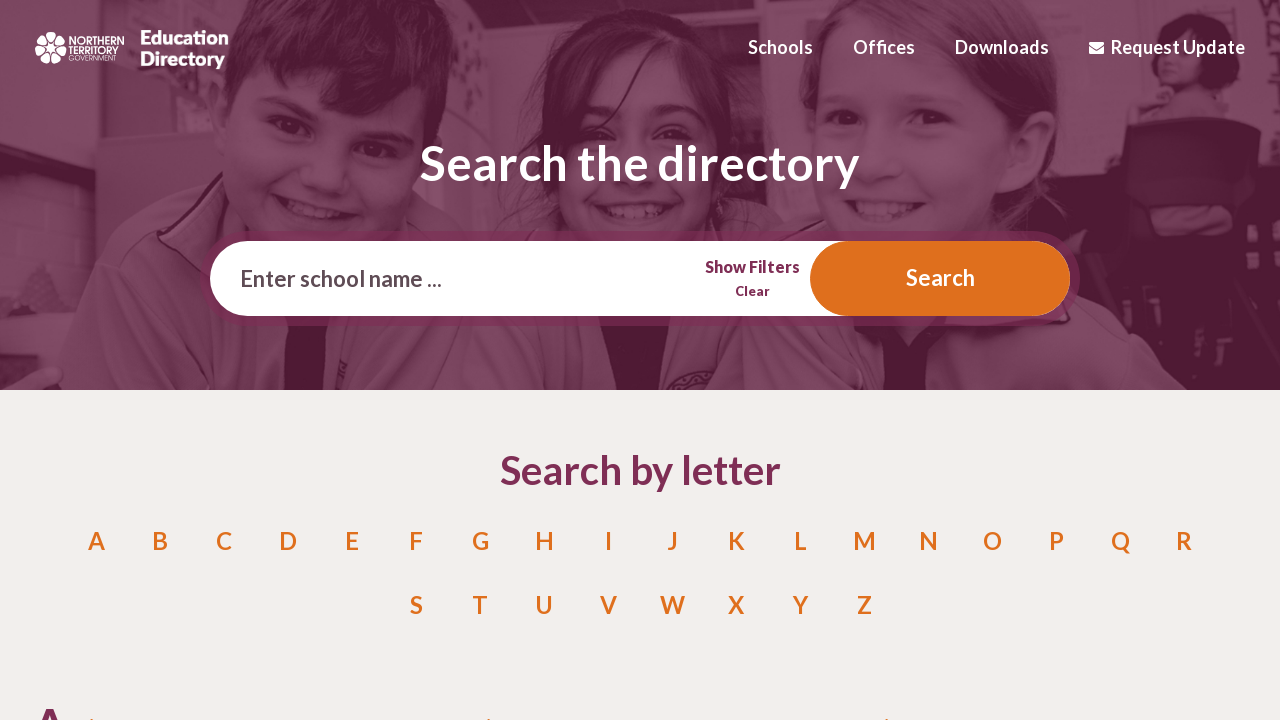

Scrolled to bottom of page to load all schools
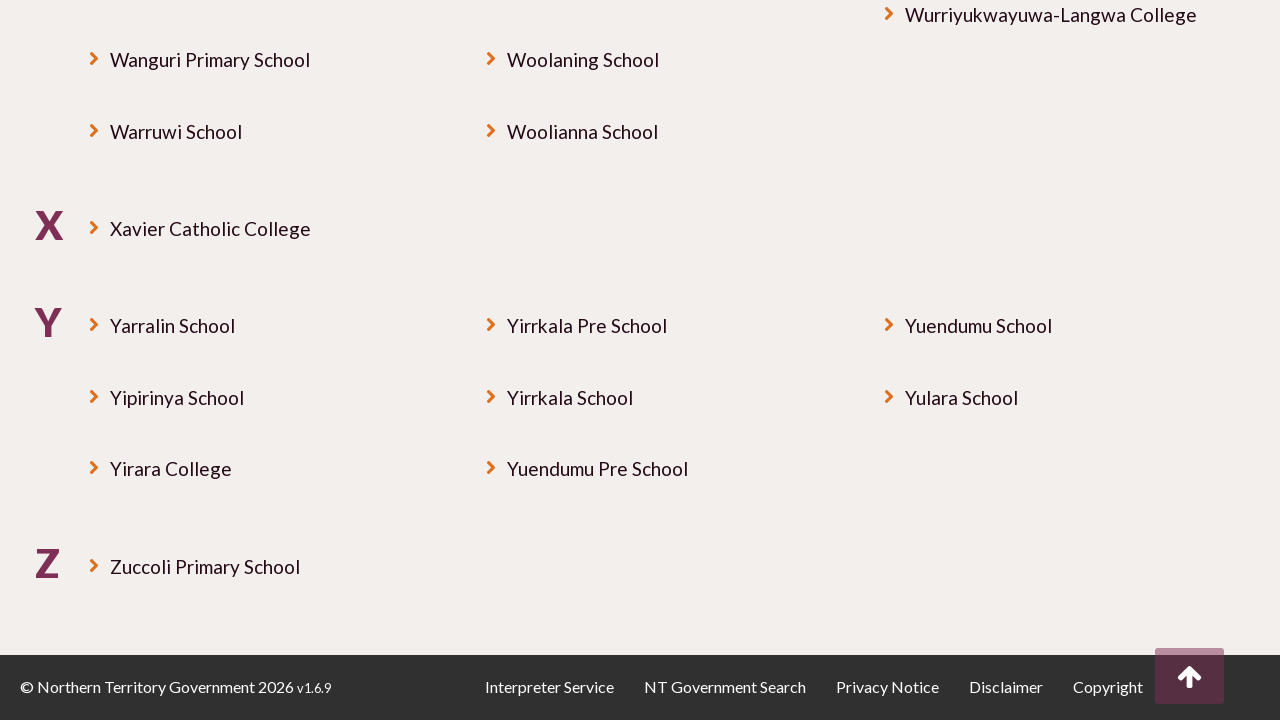

School links loaded
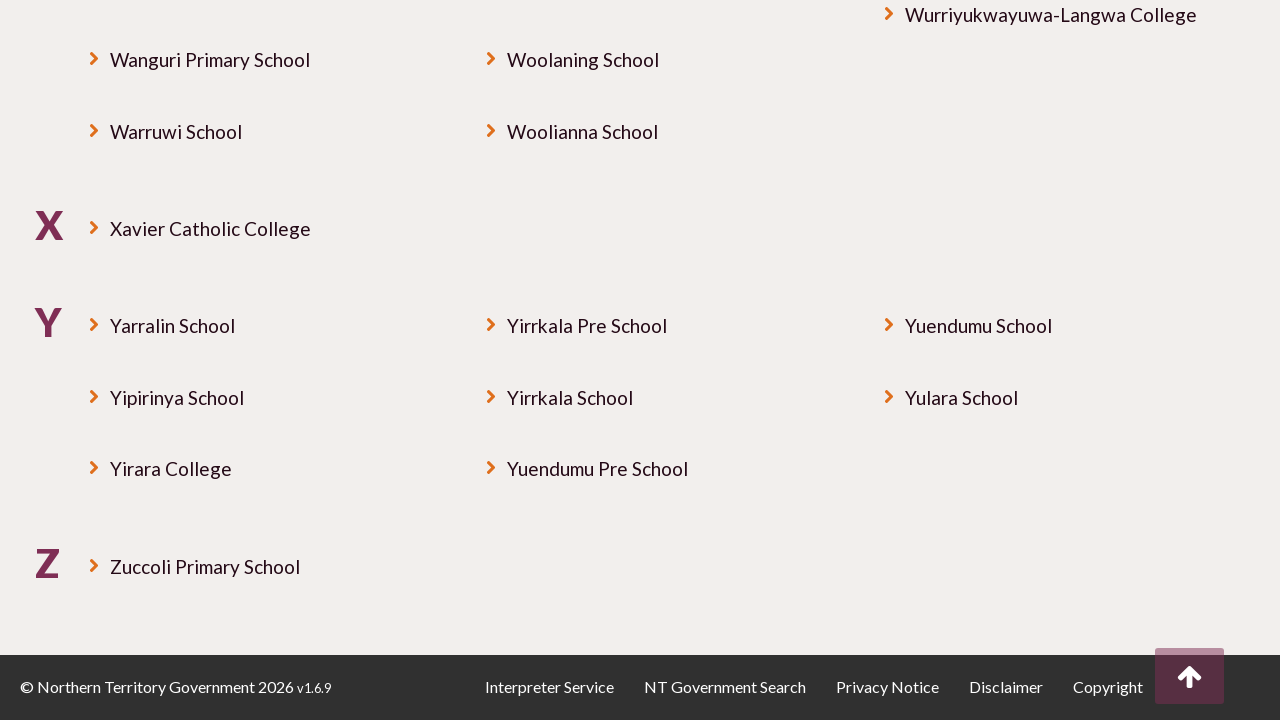

Clicked on first school link at (270, 361) on xpath=//*[@id="search-panel-container"]/div/div/ul/li/a >> nth=0
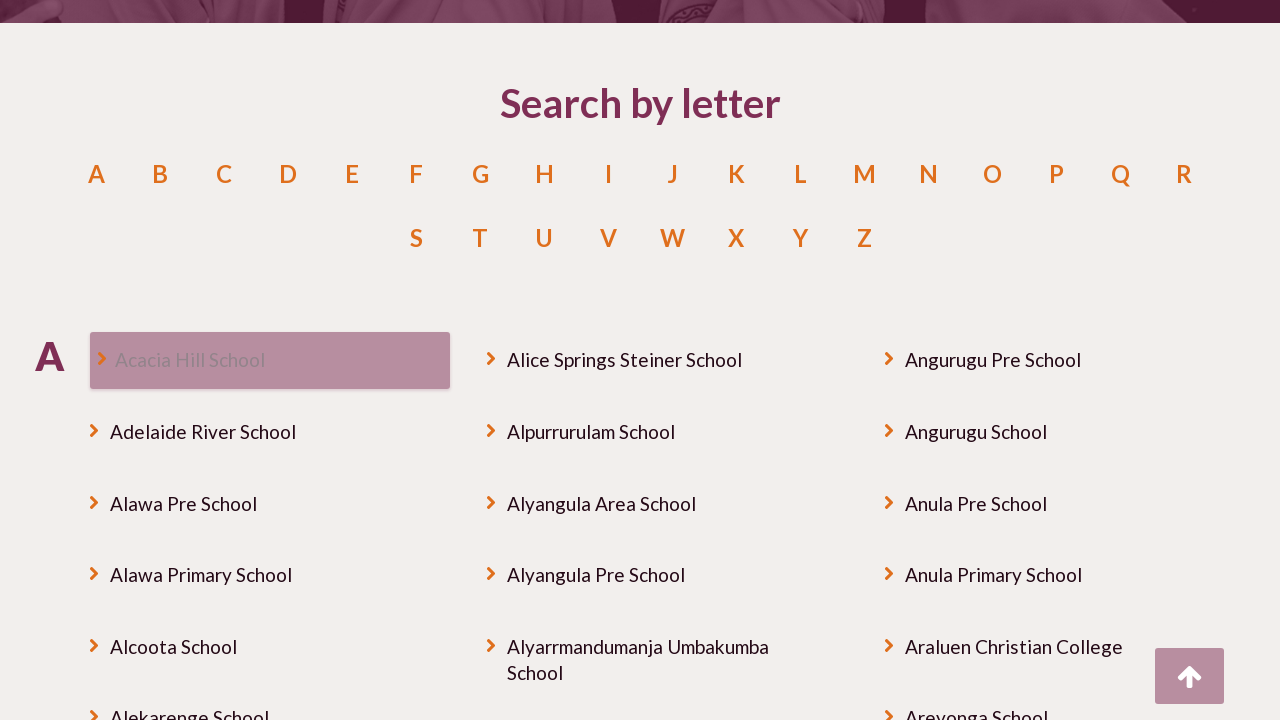

School details page loaded
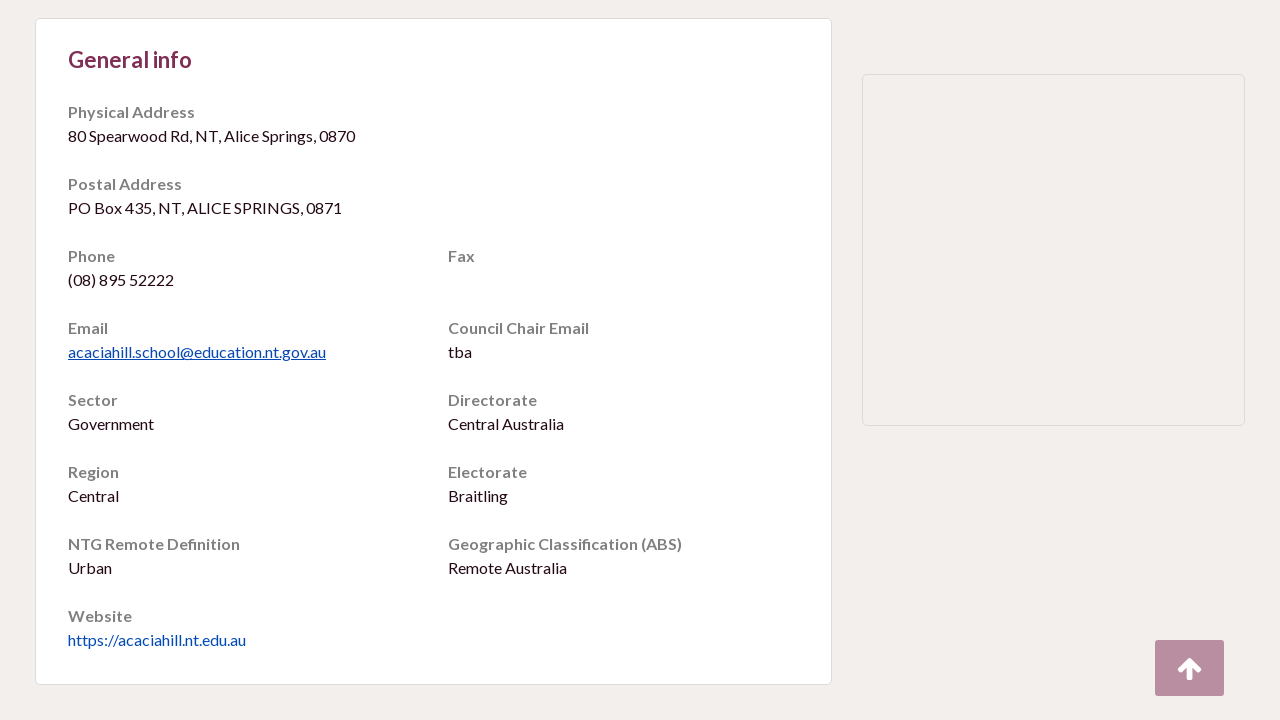

Navigated back to school list
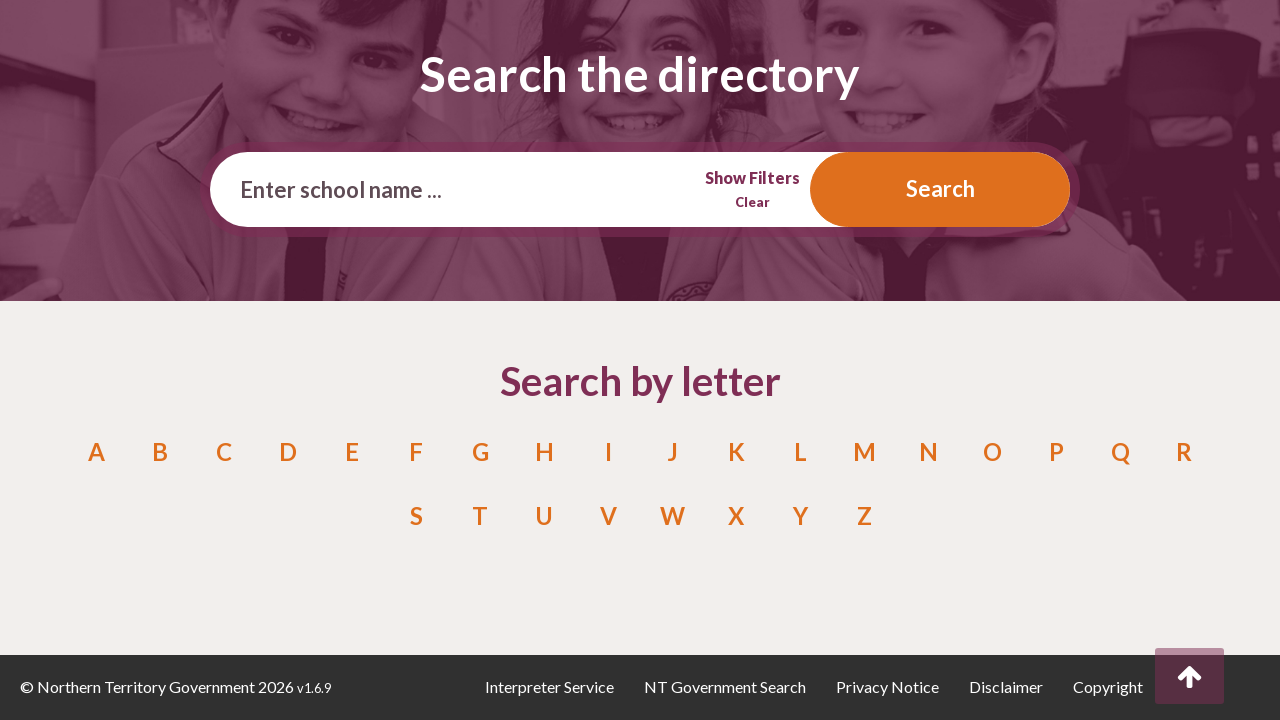

School list reloaded
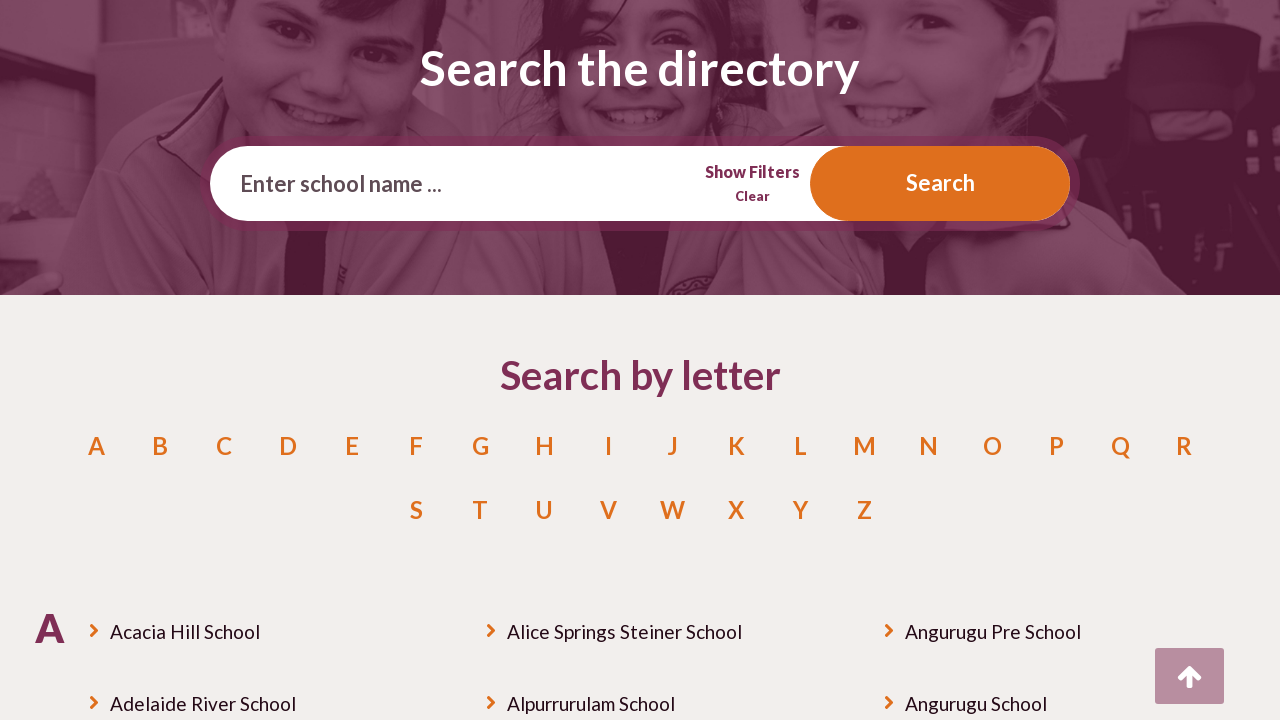

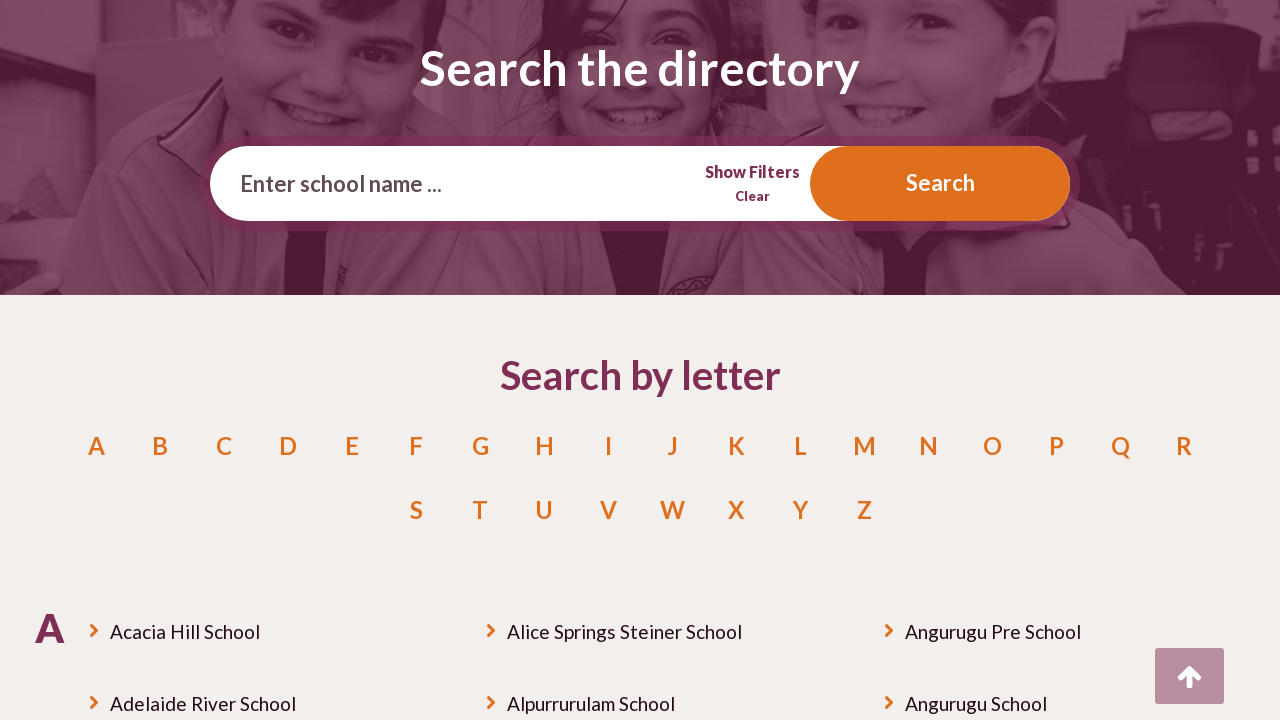